Tests drag and drop functionality by navigating to the Drag and Drop page and dragging column B to column A

Starting URL: https://the-internet.herokuapp.com/

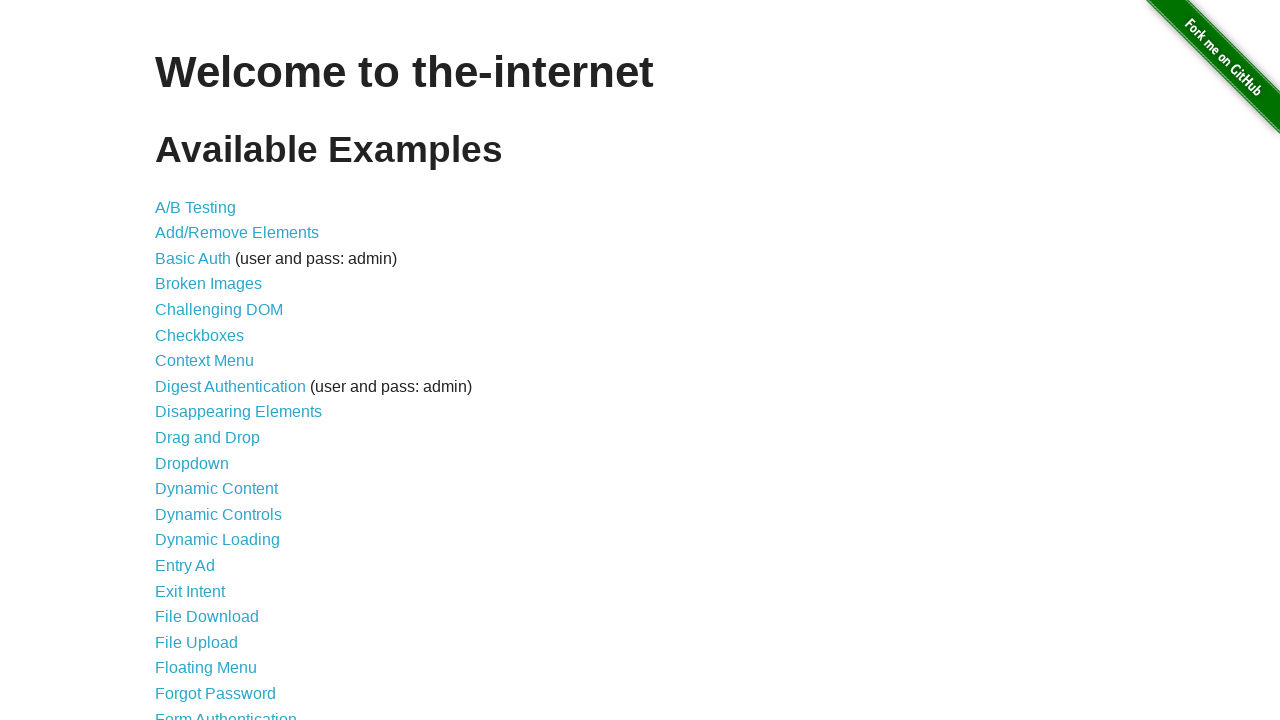

Clicked on Drag and Drop link at (208, 438) on text='Drag and Drop'
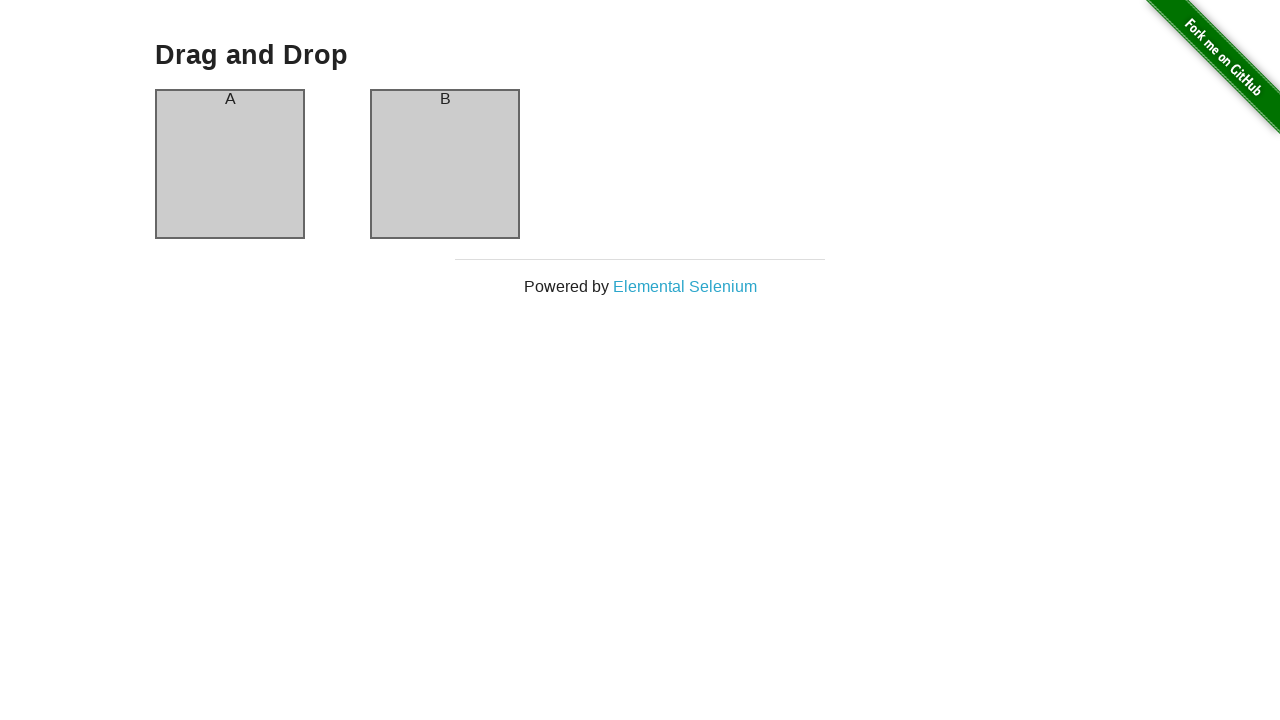

Located source element (column B)
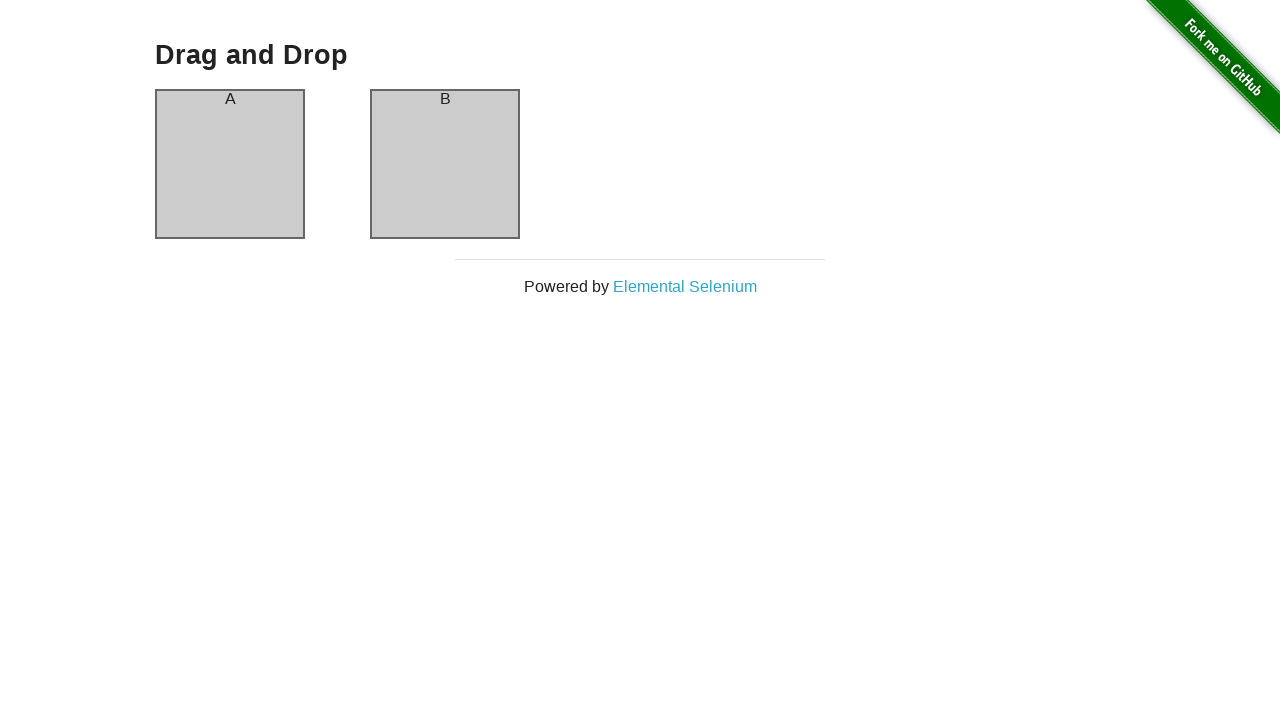

Located target element (column A)
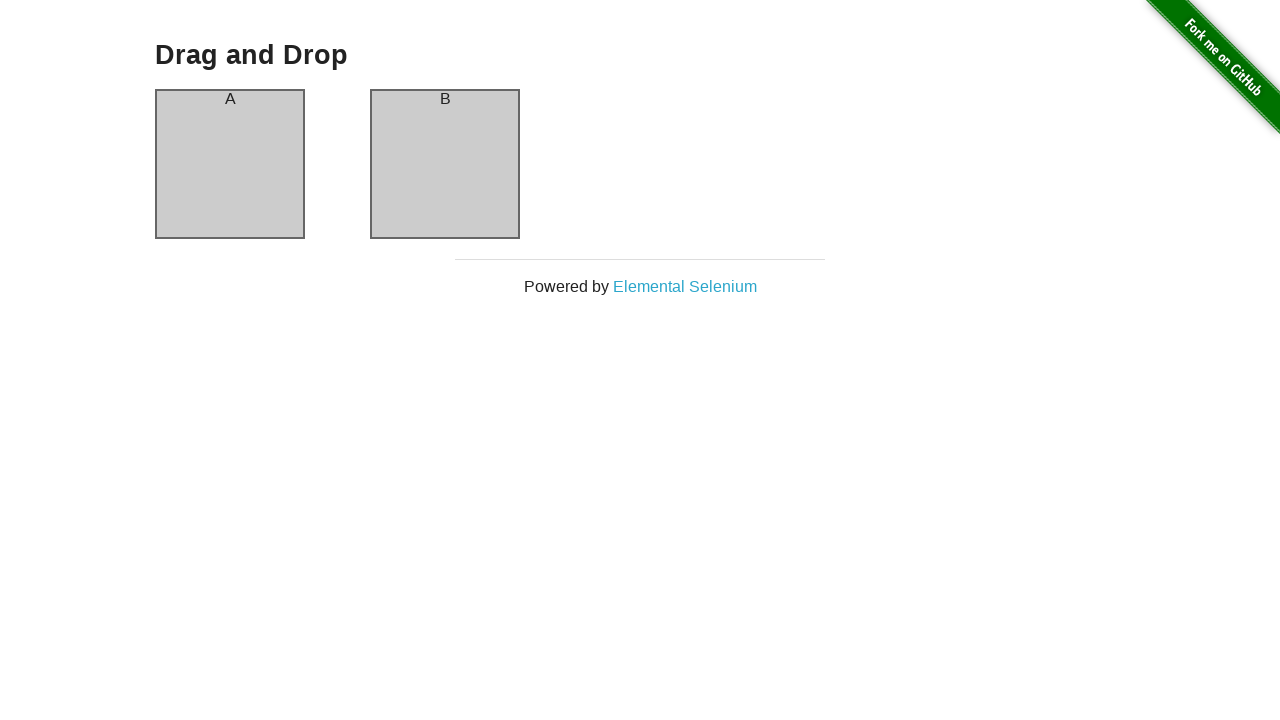

Dragged column B onto column A at (230, 164)
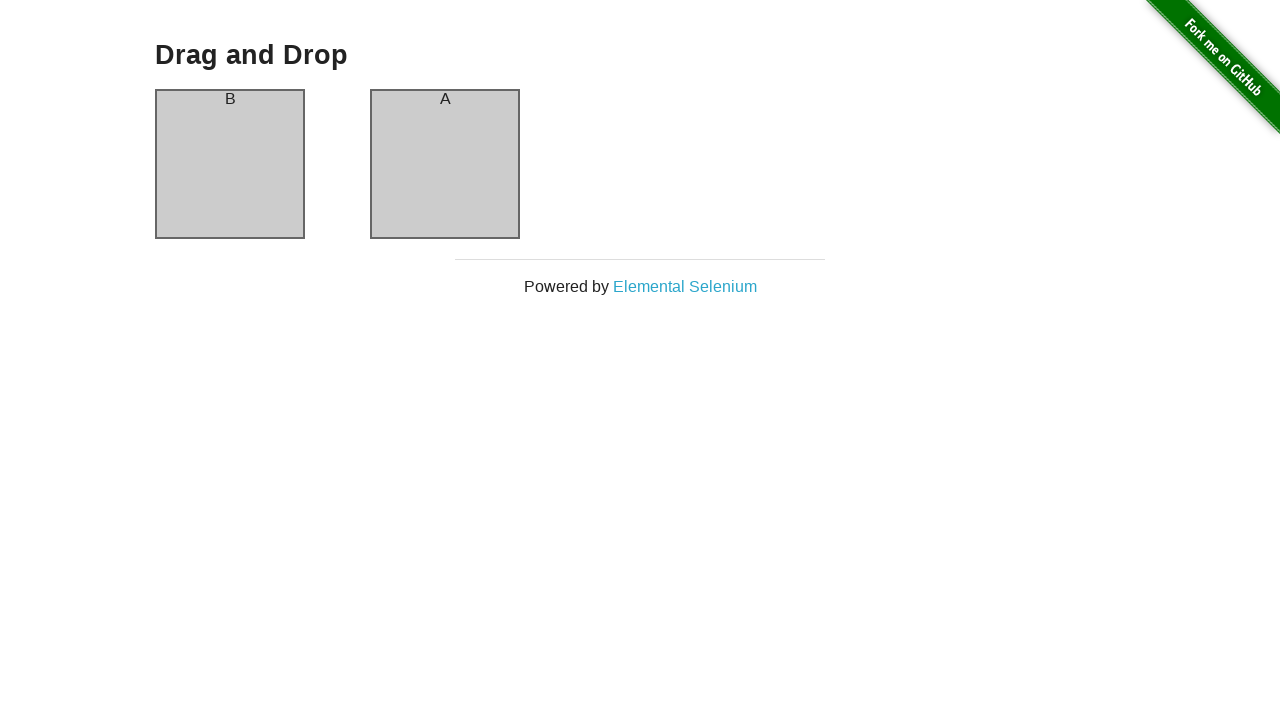

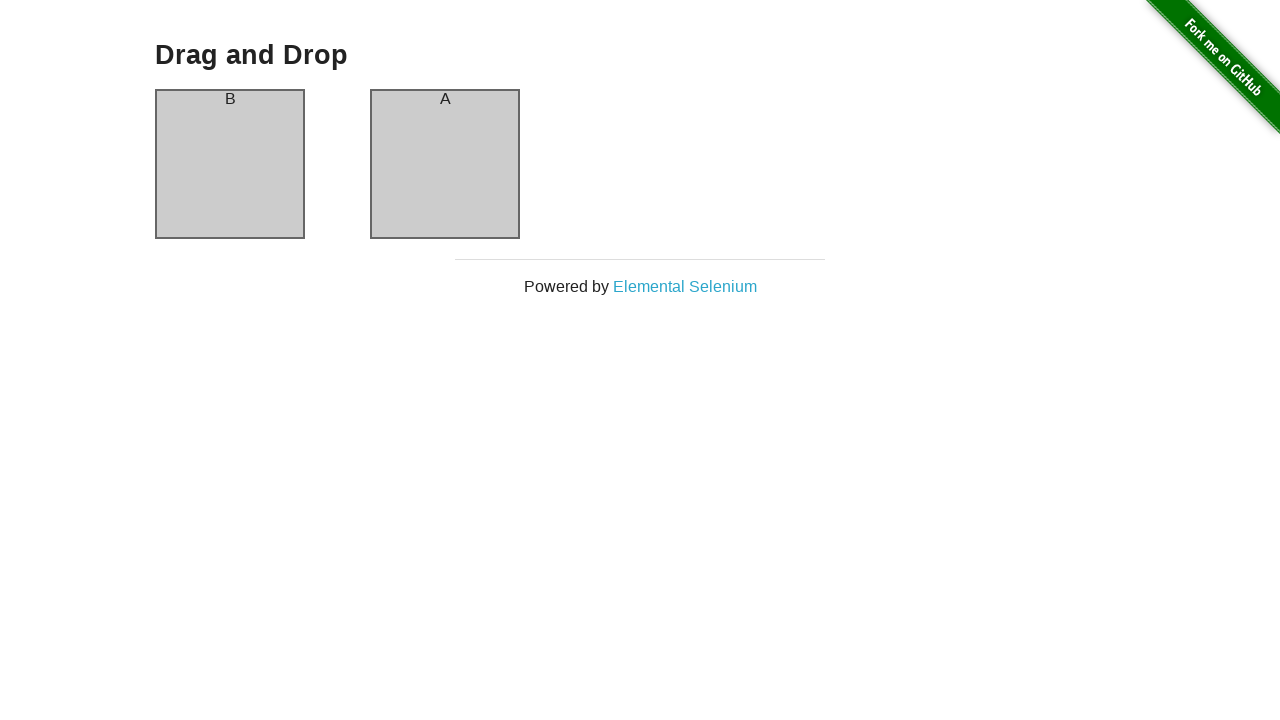